Tests dynamic properties on demoqa.com by verifying that a color-changing element is displayed and waiting for an element that becomes visible after 5 seconds to appear and be clickable.

Starting URL: https://demoqa.com/dynamic-properties

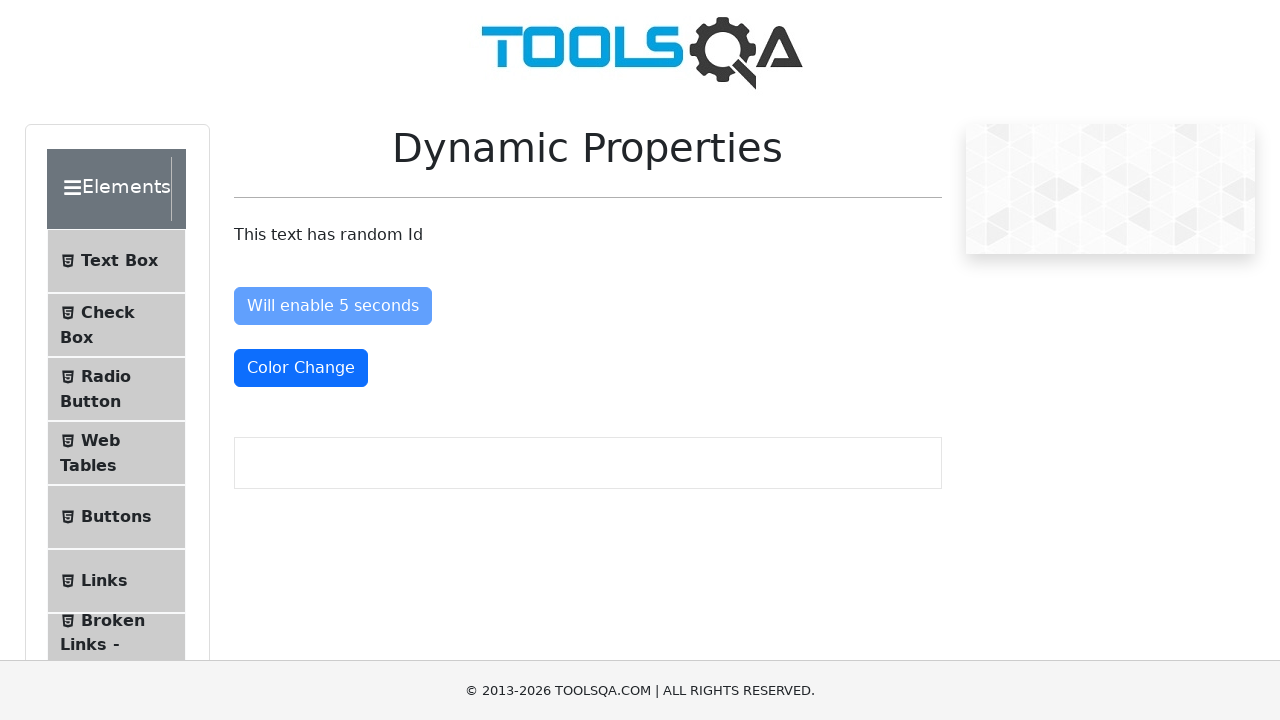

Navigated to dynamic properties test page
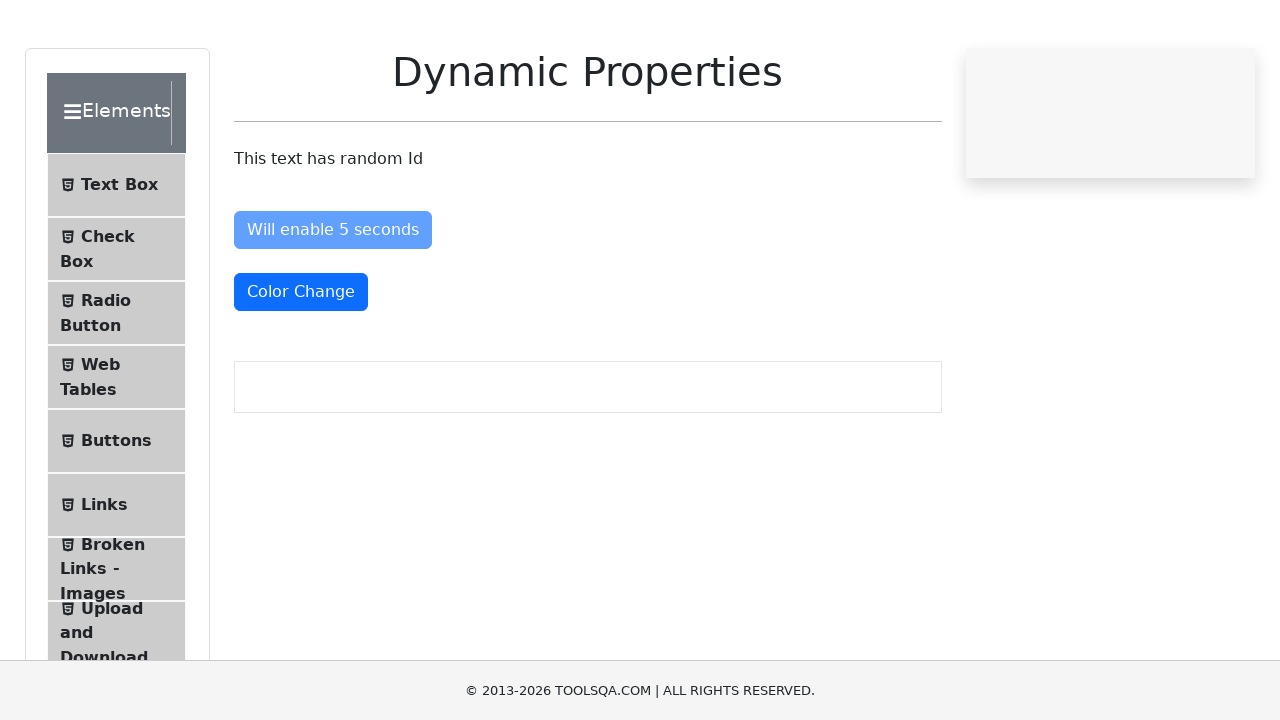

Located the color-changing element
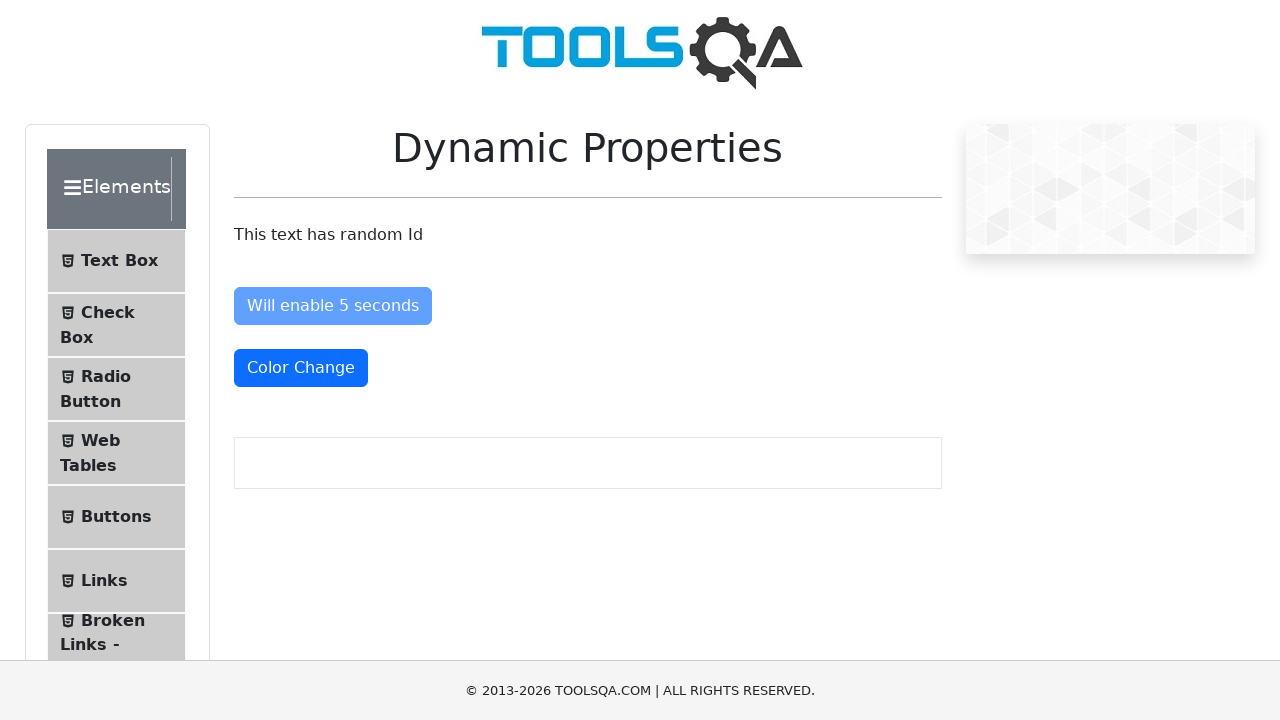

Verified color-changing element is visible
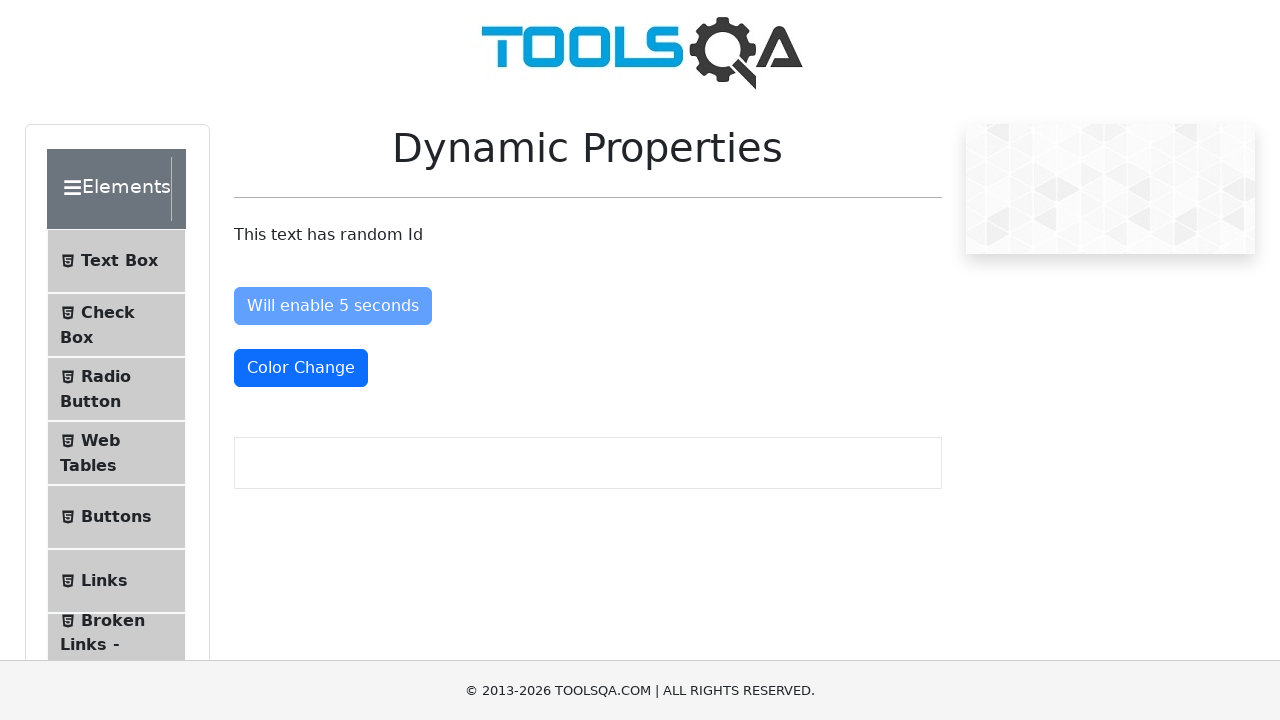

Located the element that appears after 5 seconds
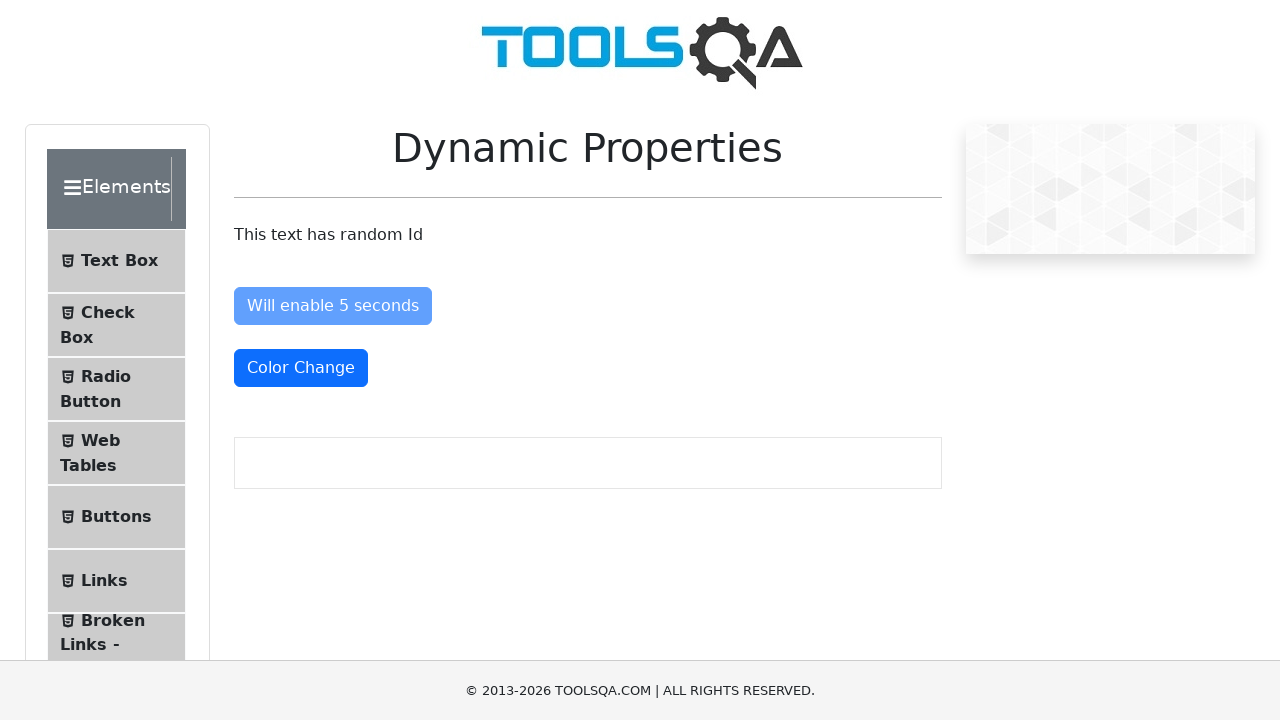

Waited for element to become visible after 5 seconds
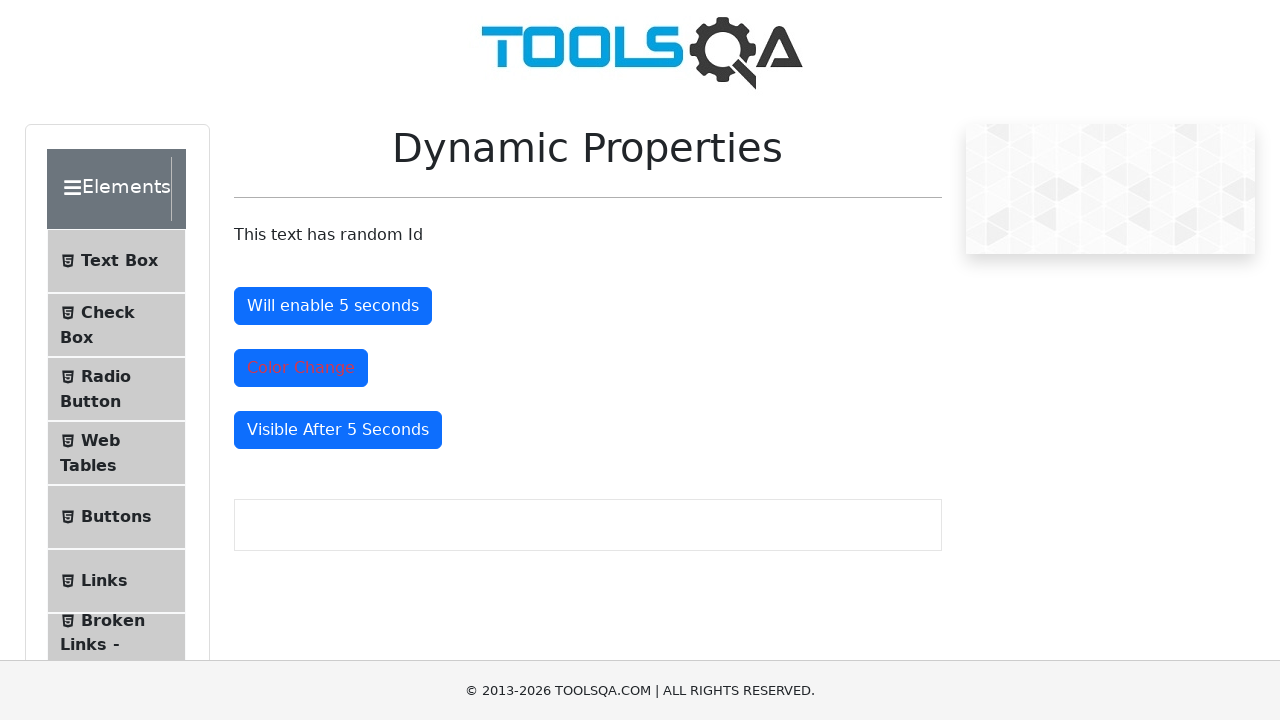

Verified delayed element is now visible
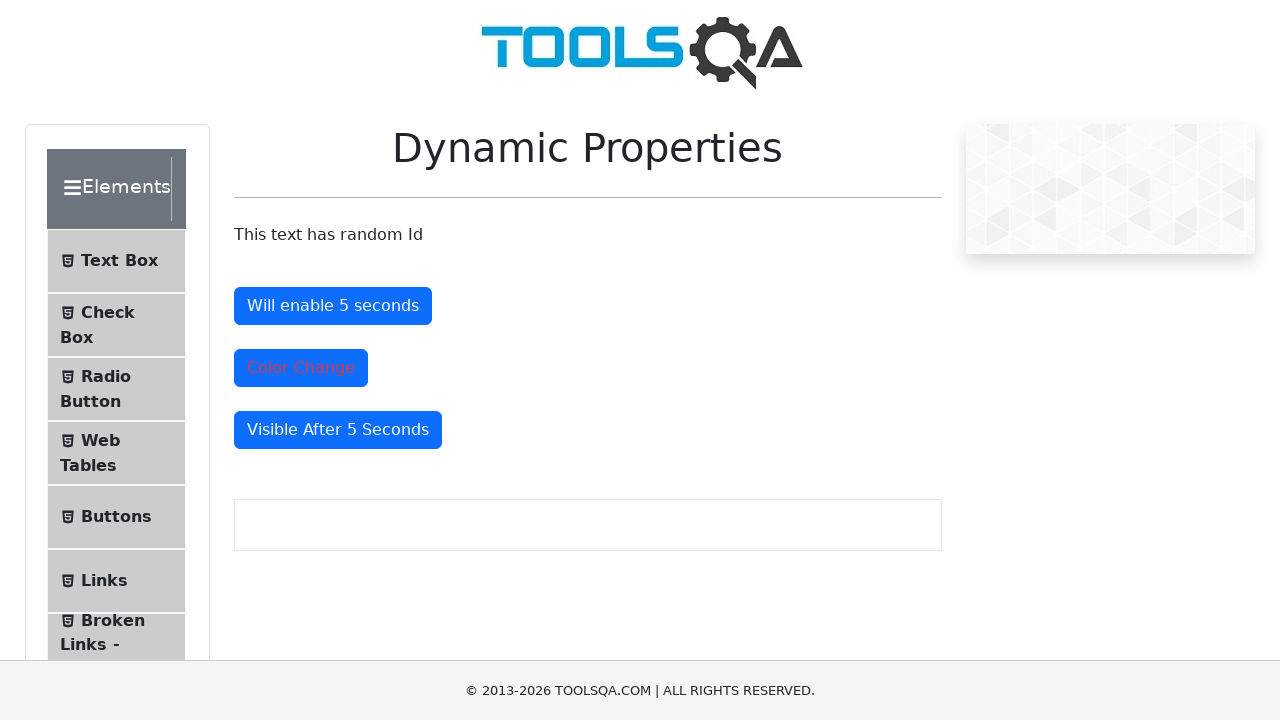

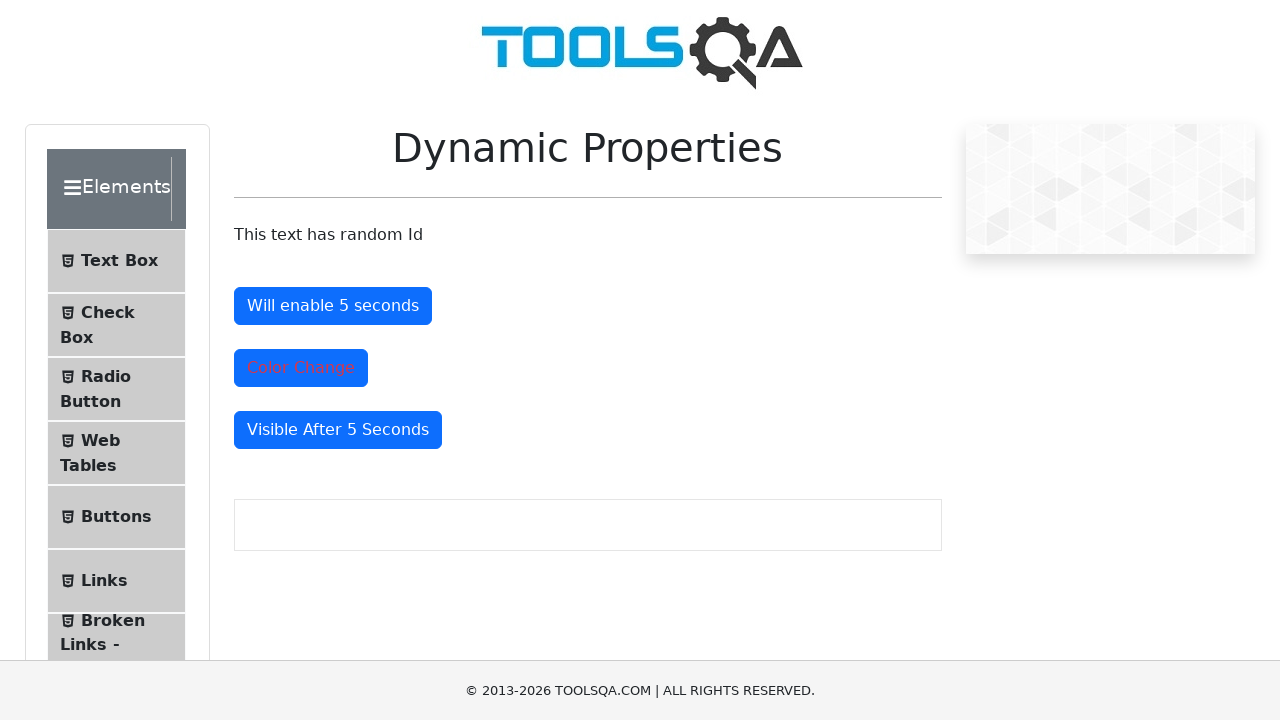